Tests checkbox interaction on a tutorial page by finding all checkboxes and clicking the one associated with "Hindi" language option

Starting URL: https://www.hyrtutorials.com/p/basic-controls.html

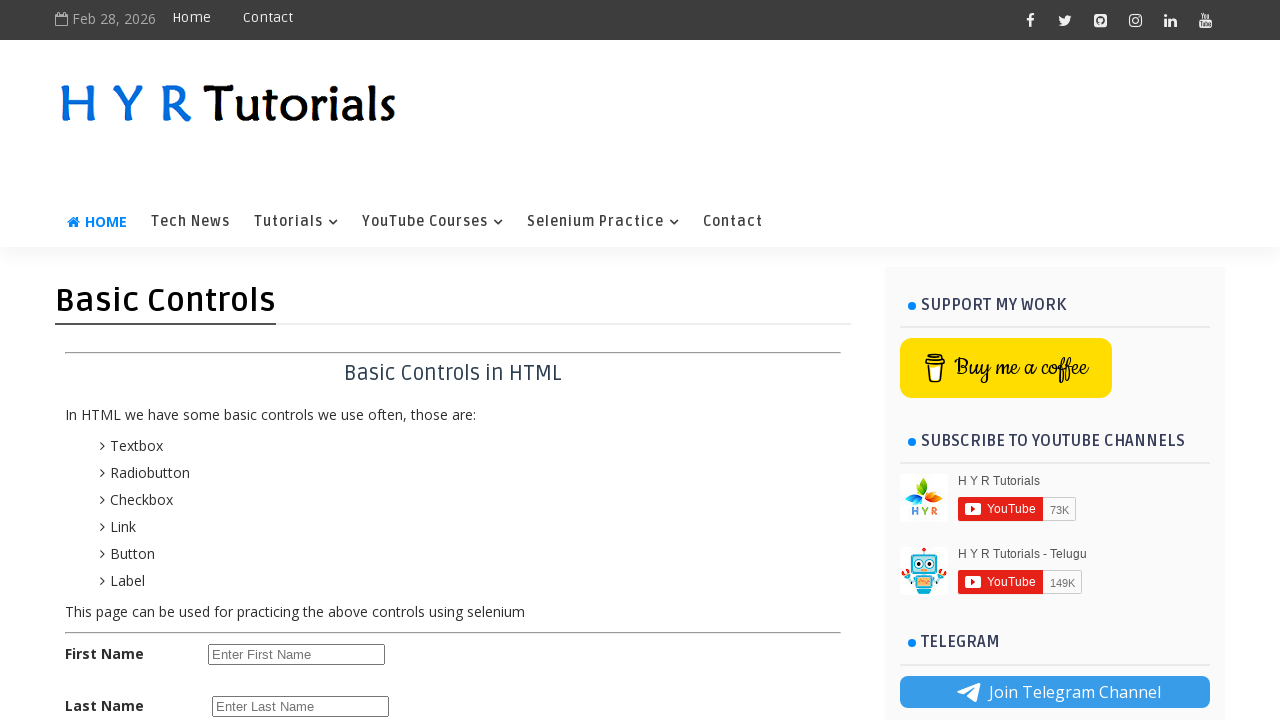

Waited for checkboxes to load on the tutorial page
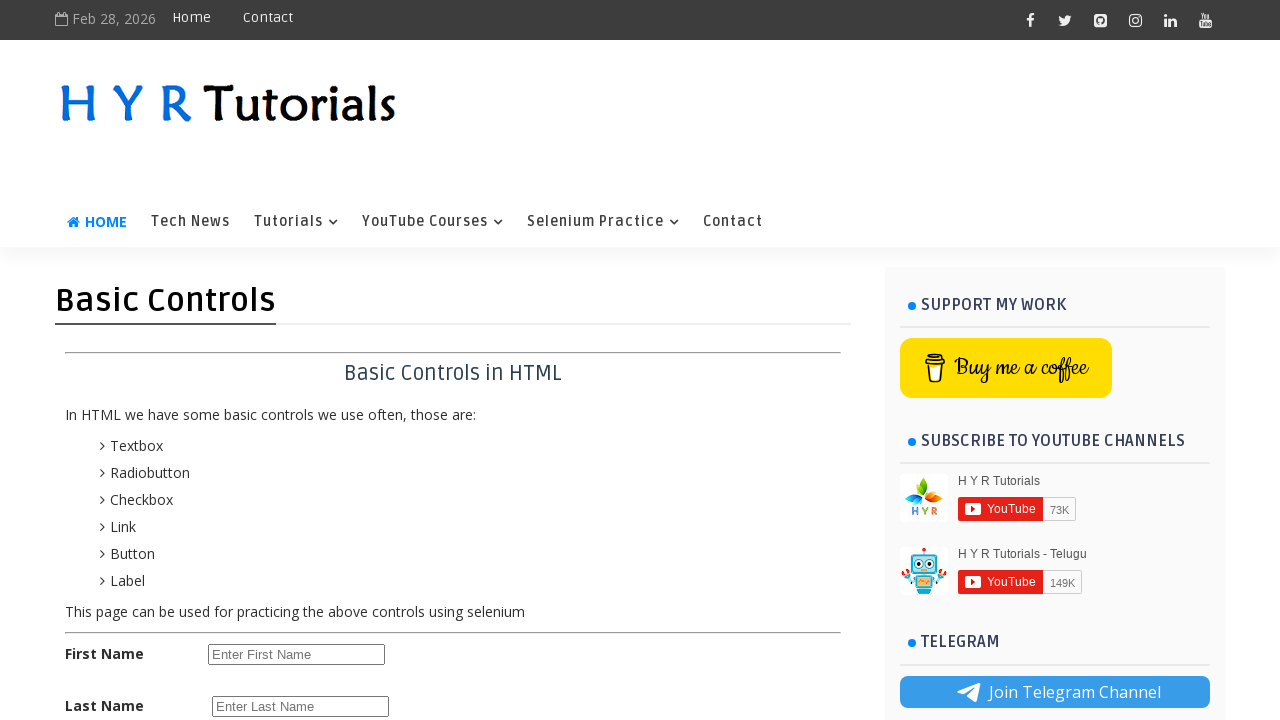

Located Hindi checkbox element
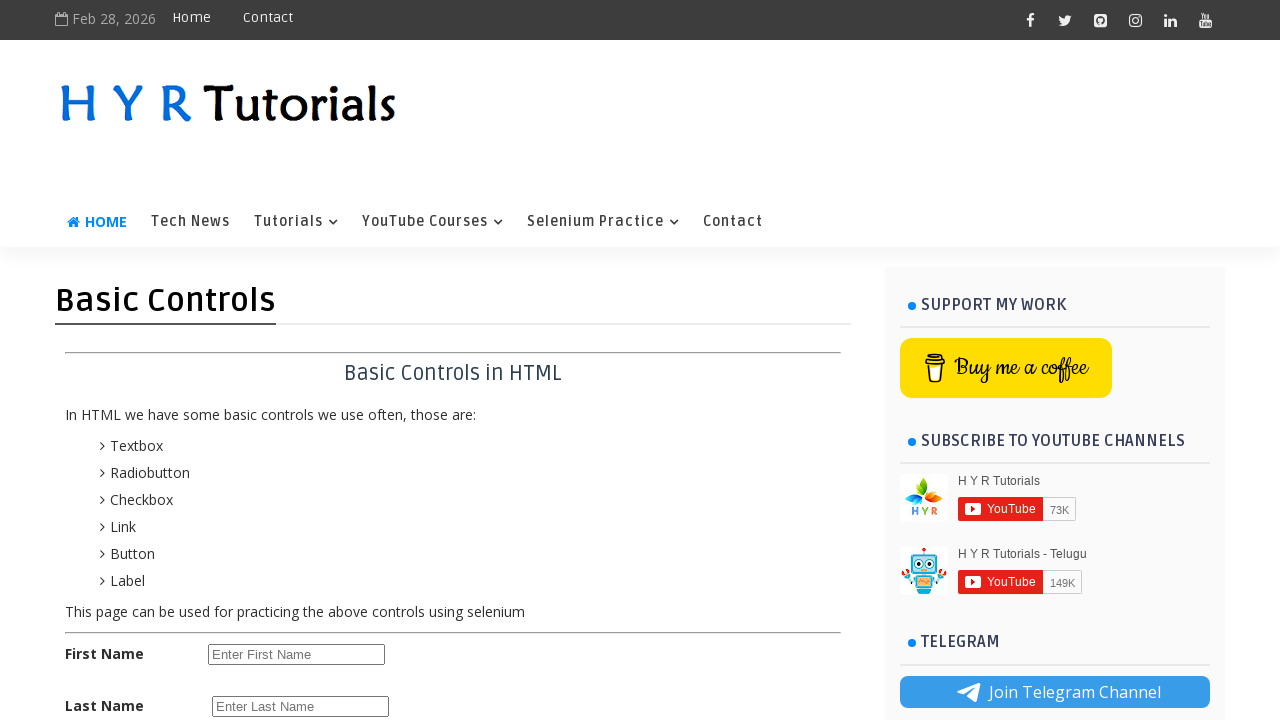

Clicked Hindi checkbox by ID at (298, 478) on xpath=//input[@type='checkbox' and @id='hindichbx']
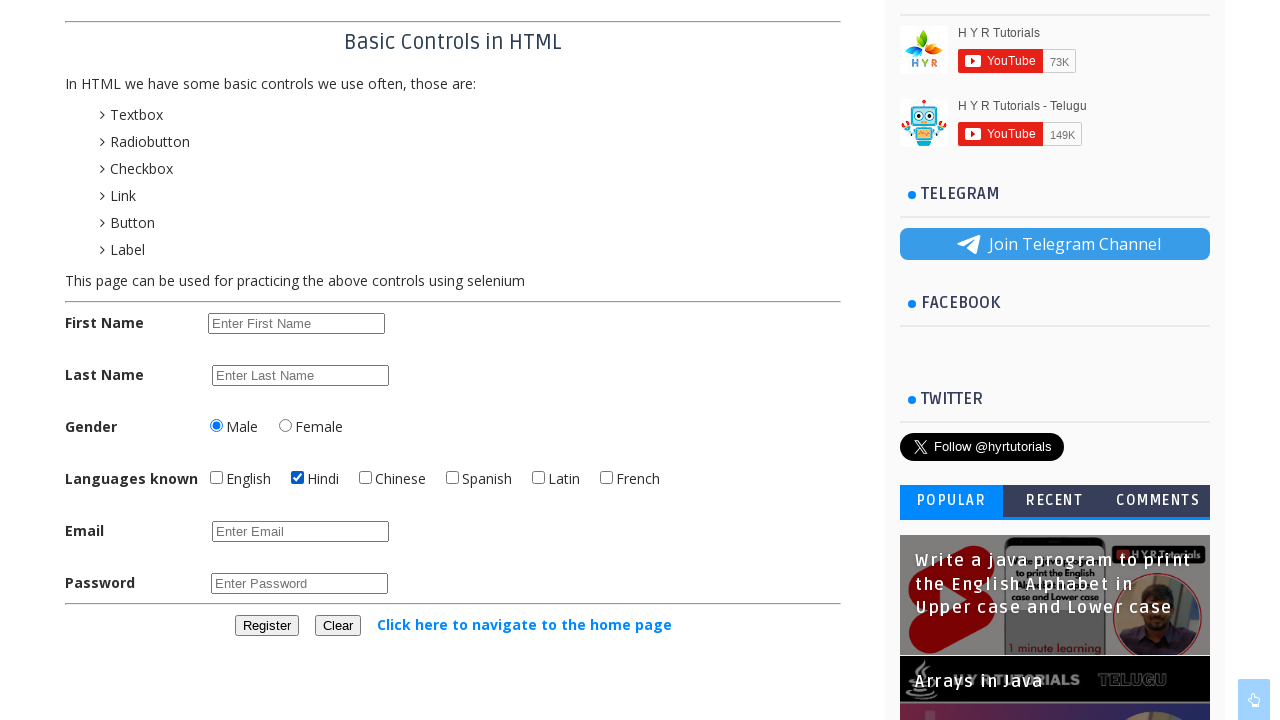

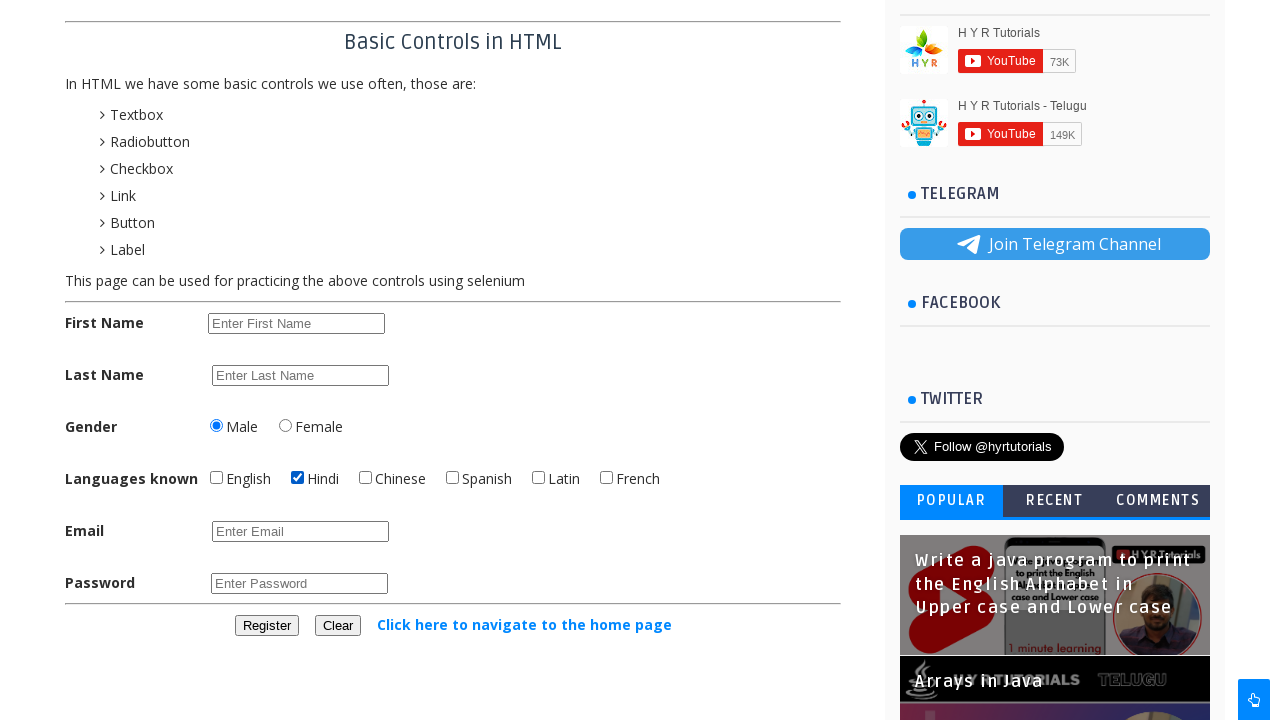